Tests browser scroll functionality by scrolling down the page multiple times

Starting URL: http://www.seleniumhq.org/download/

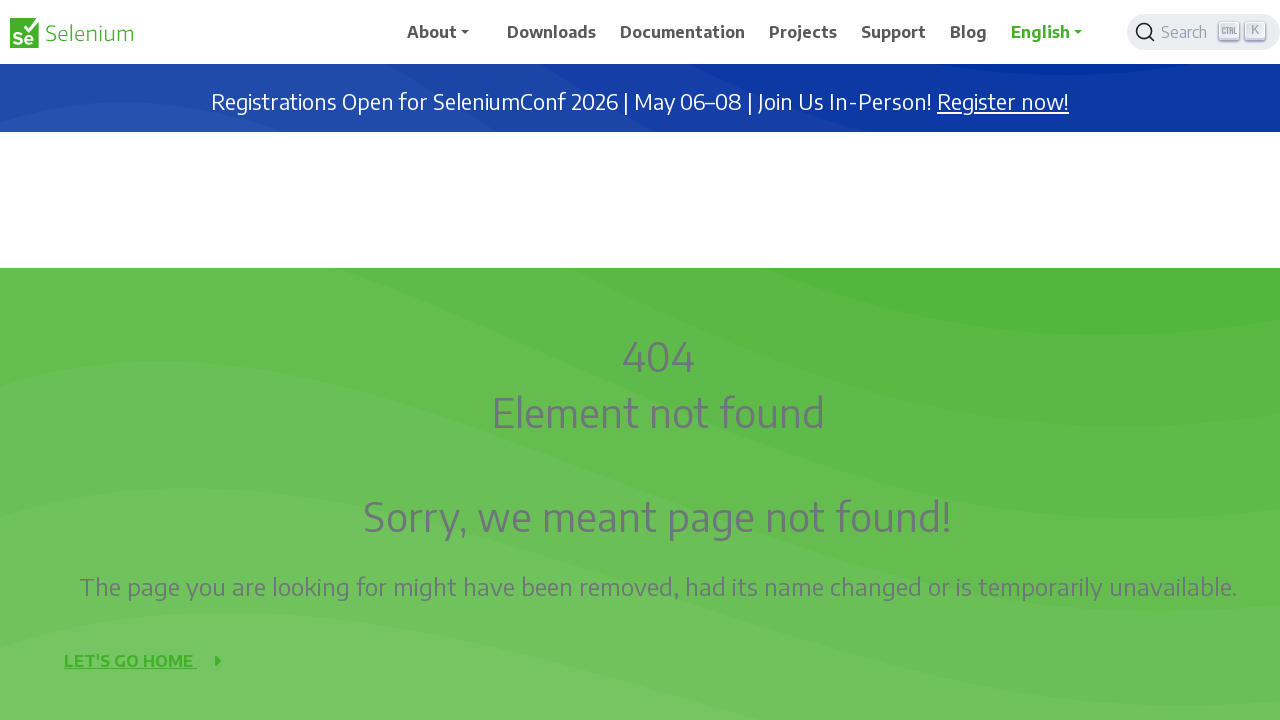

Scrolled down the page by 200 pixels
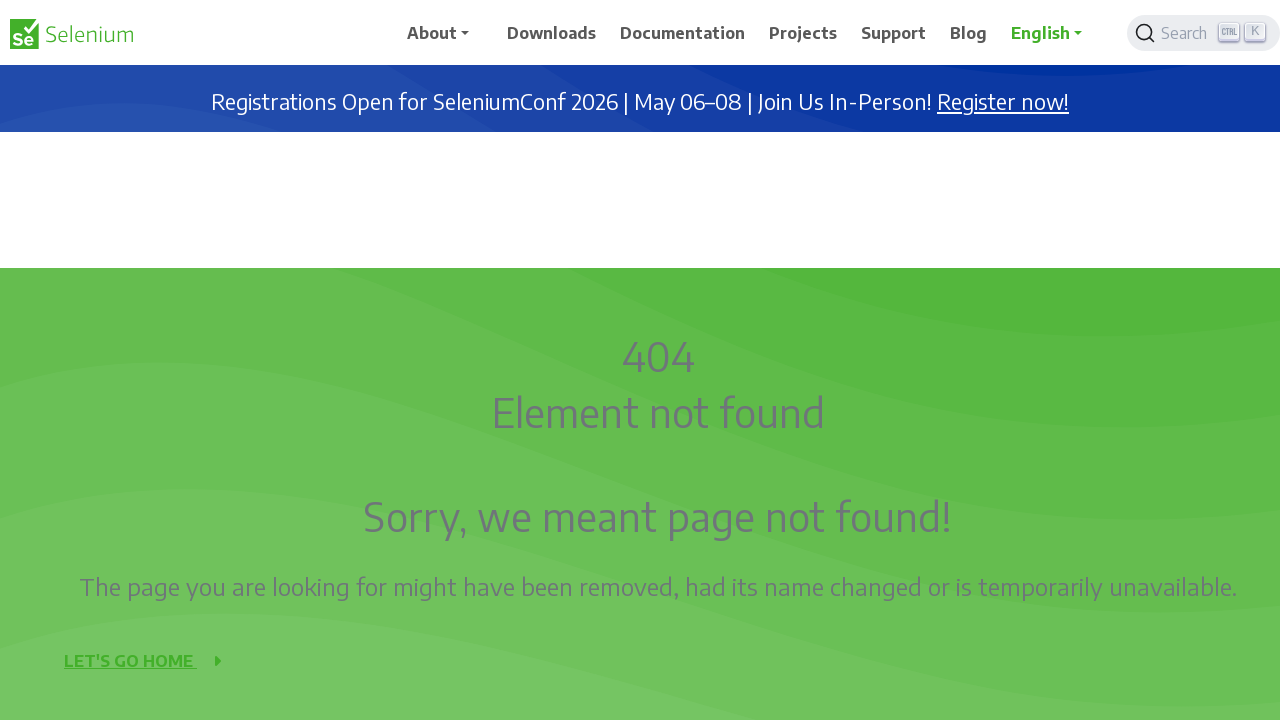

Waited 500ms for page to settle after scrolling
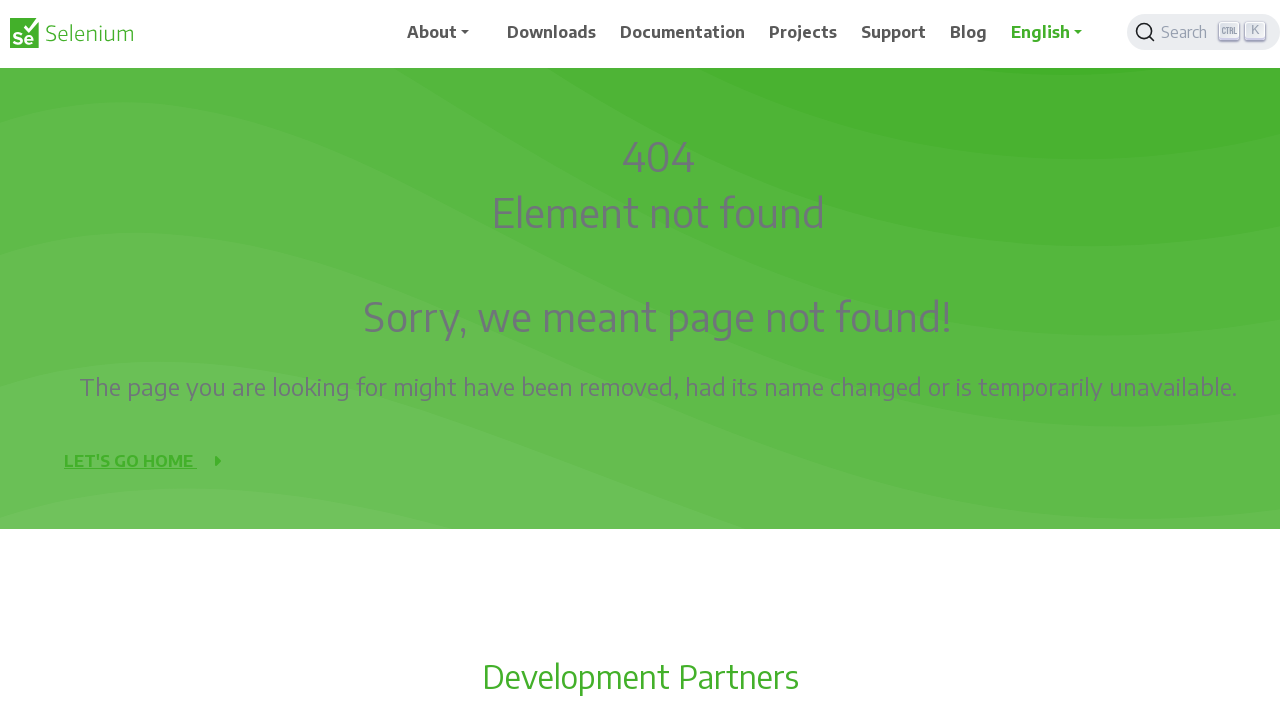

Scrolled down the page by 200 pixels
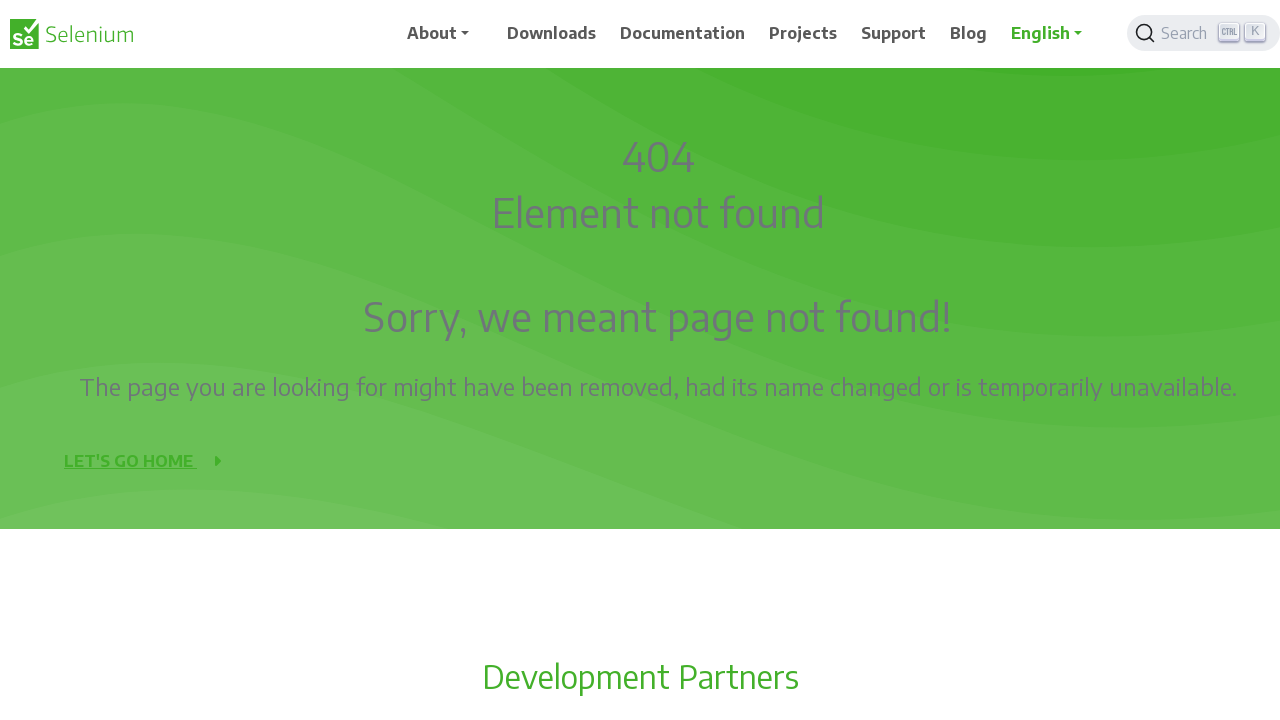

Waited 500ms for page to settle after scrolling
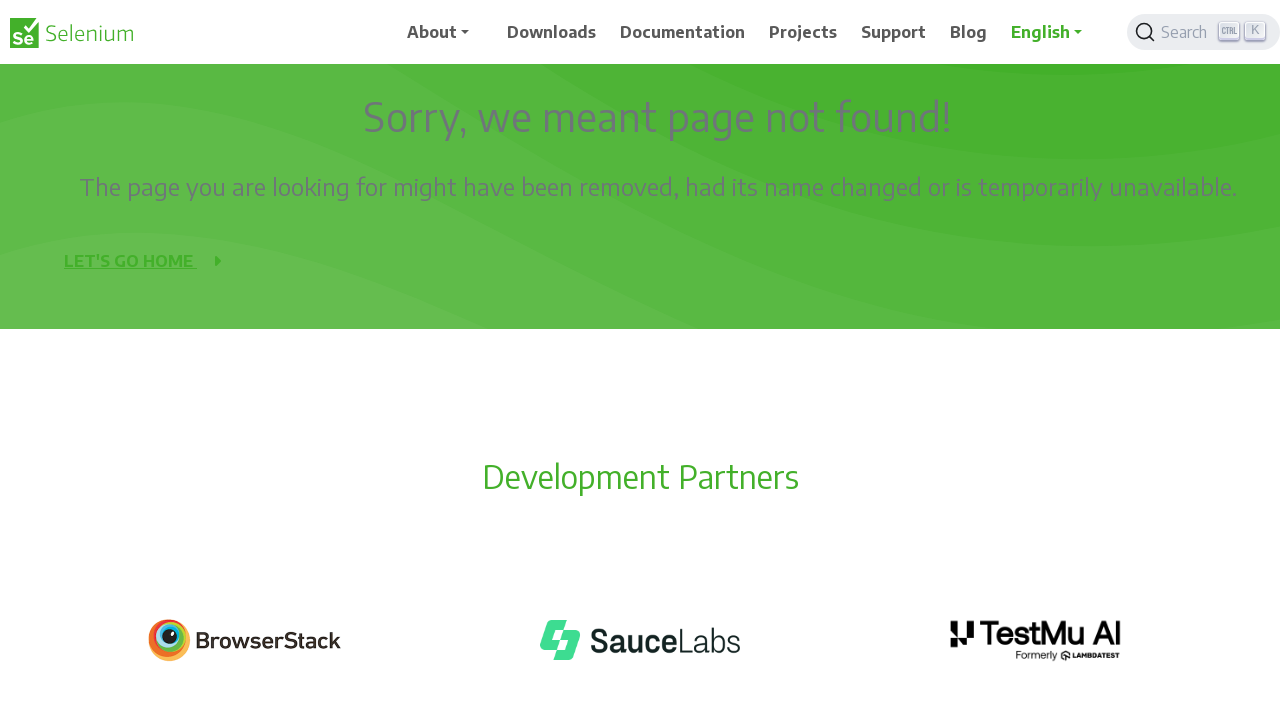

Scrolled down the page by 200 pixels
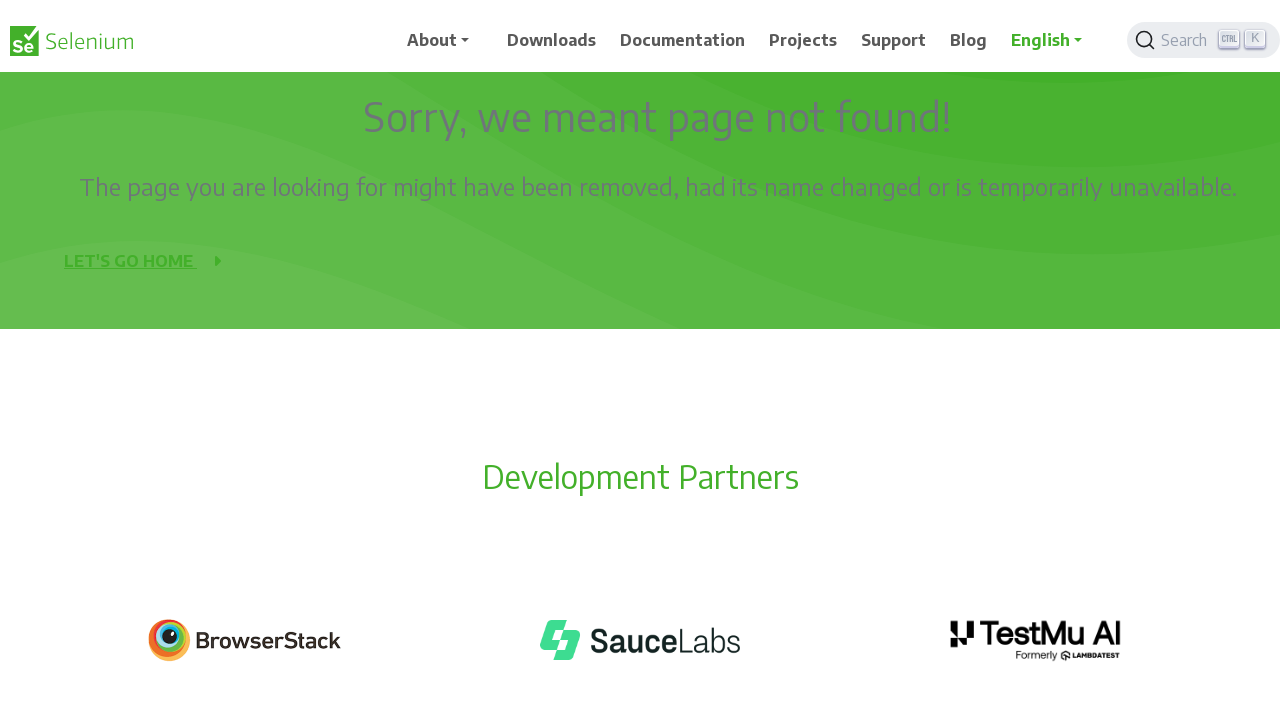

Waited 500ms for page to settle after scrolling
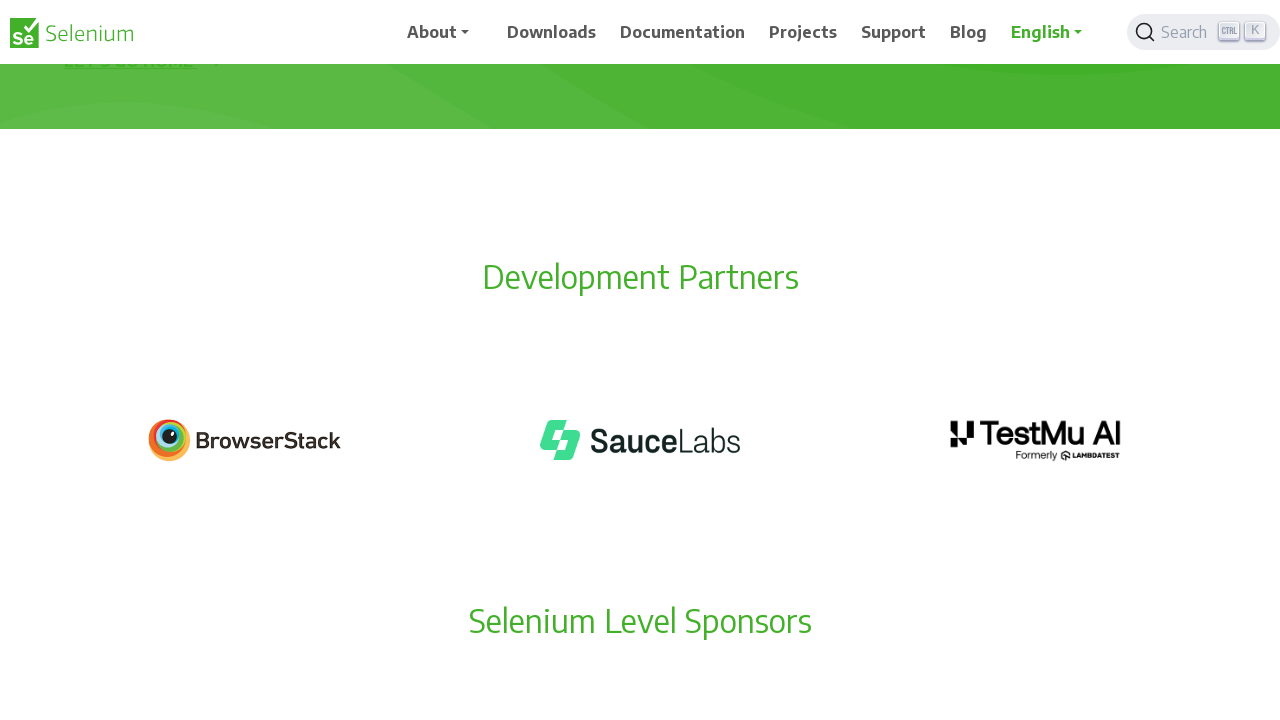

Scrolled down the page by 200 pixels
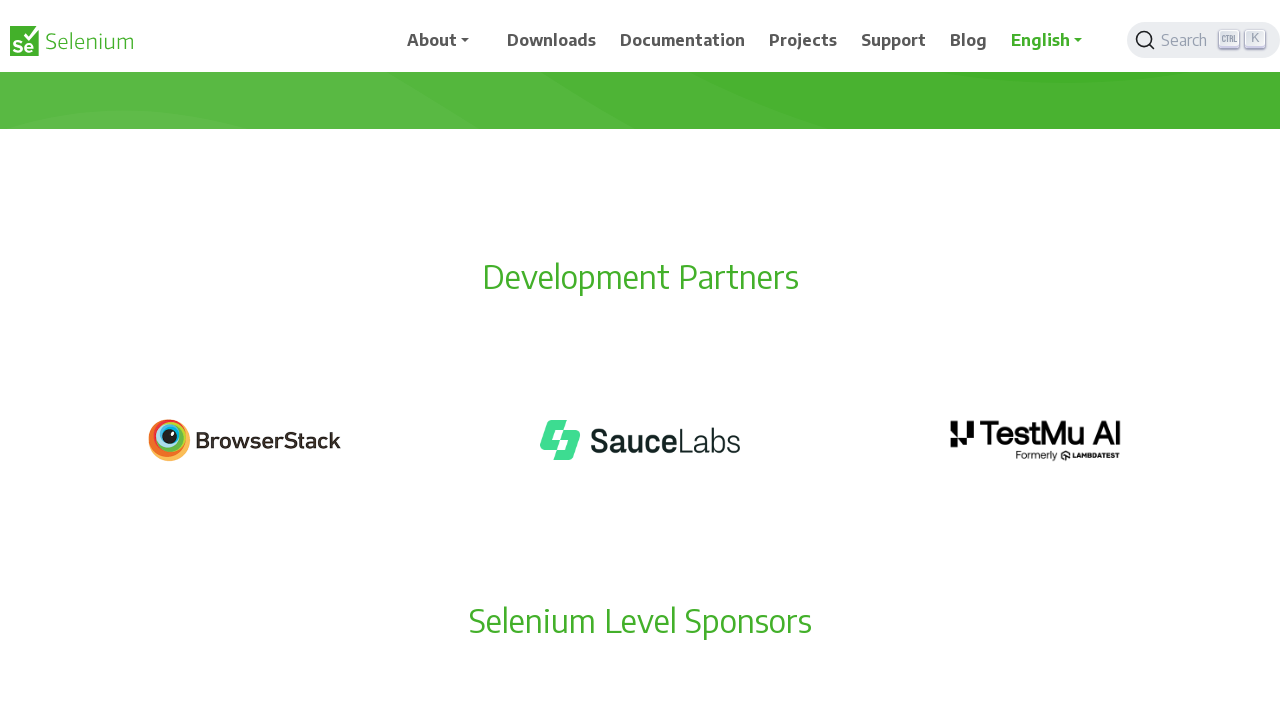

Waited 500ms for page to settle after scrolling
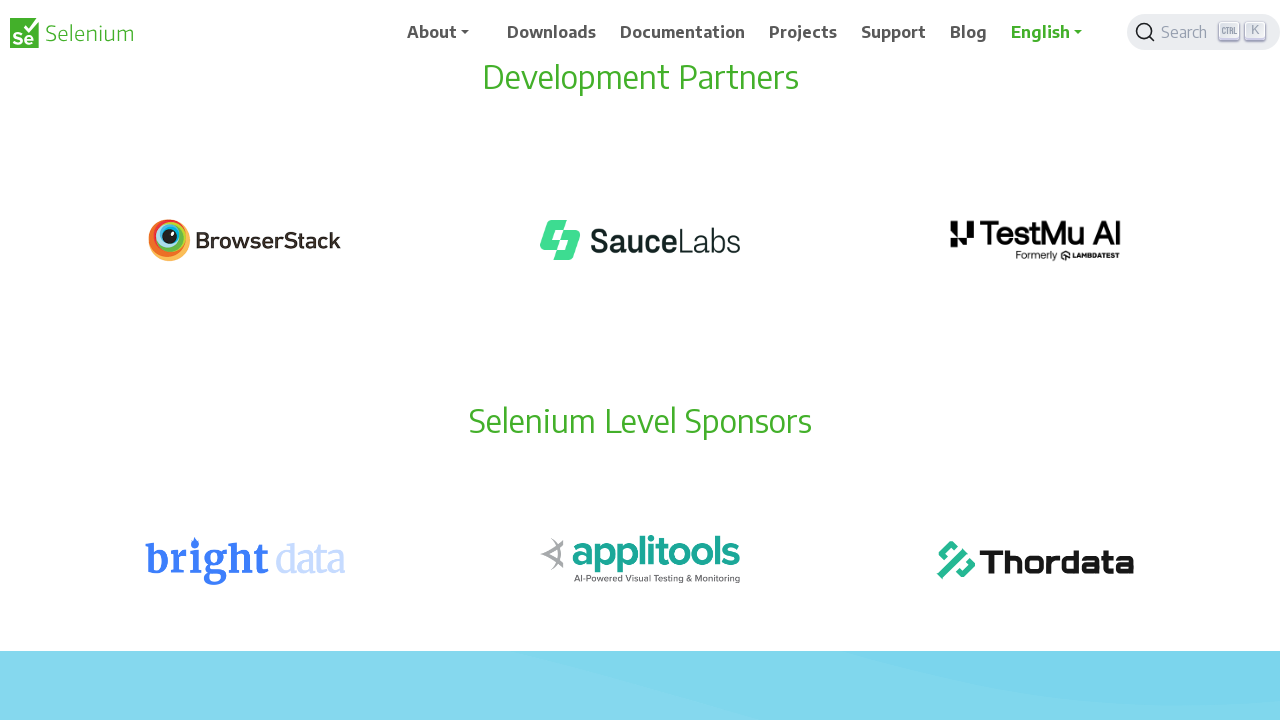

Scrolled down the page by 200 pixels
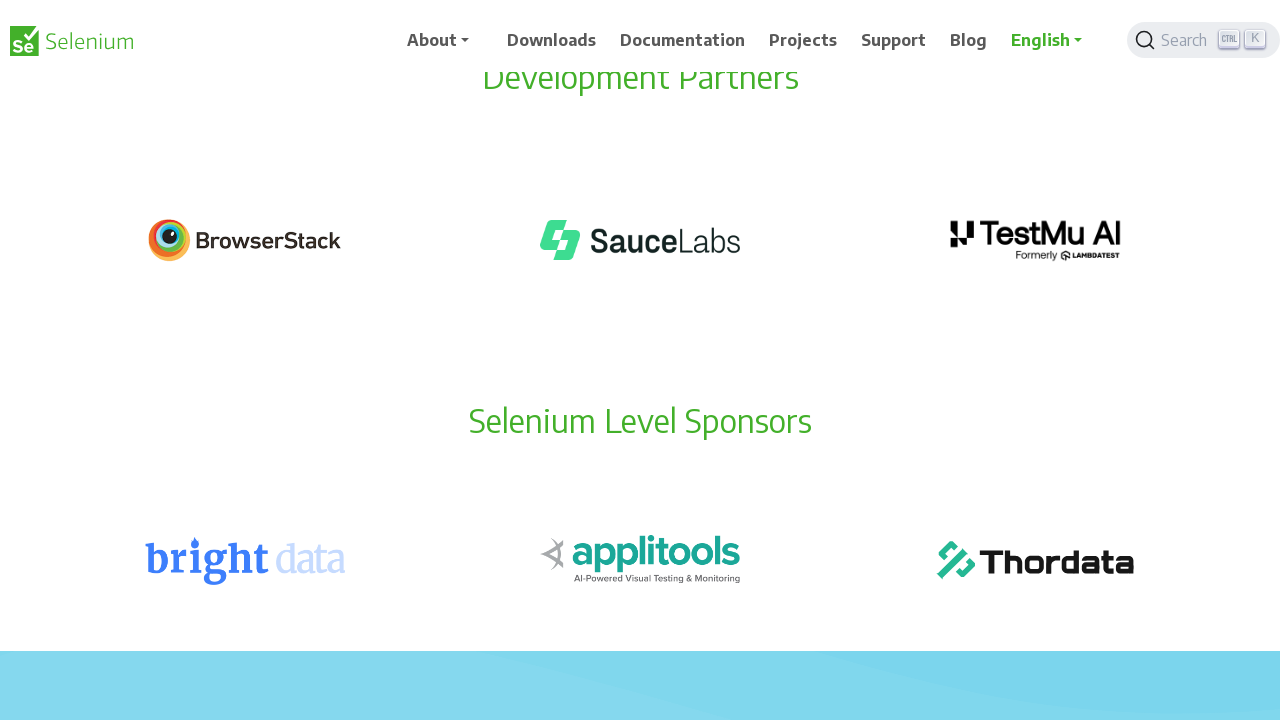

Waited 500ms for page to settle after scrolling
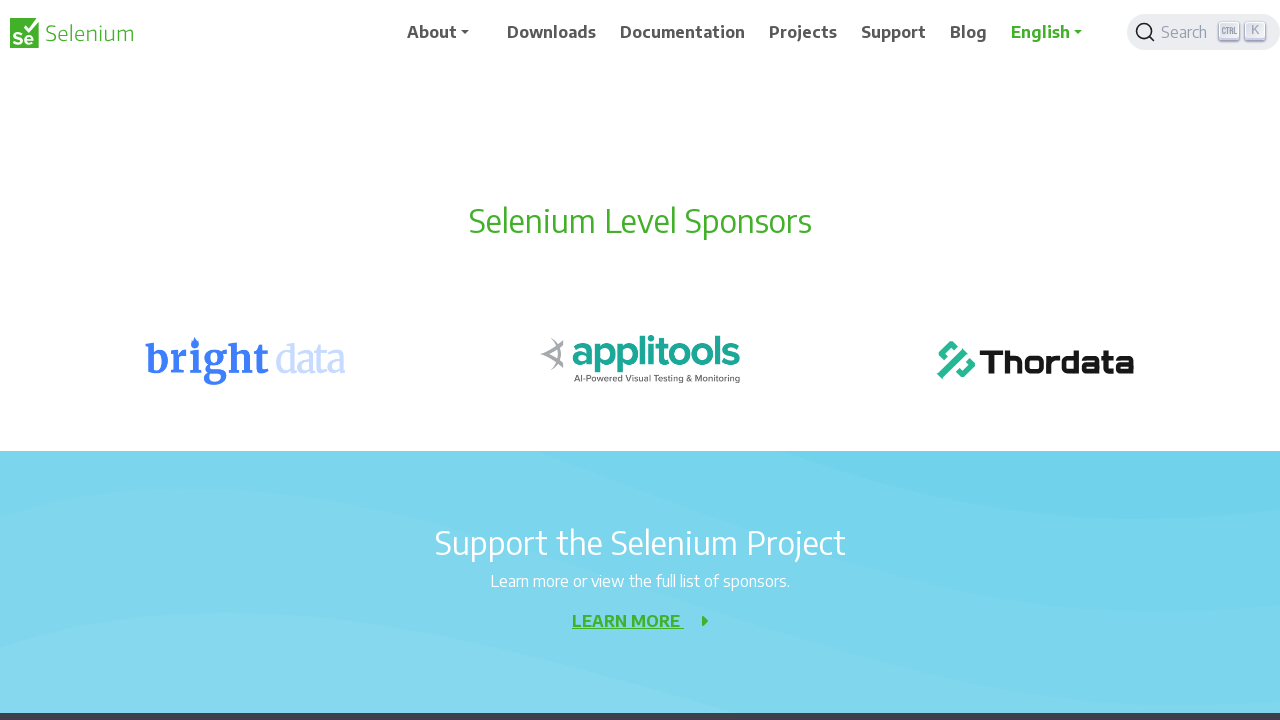

Scrolled down the page by 200 pixels
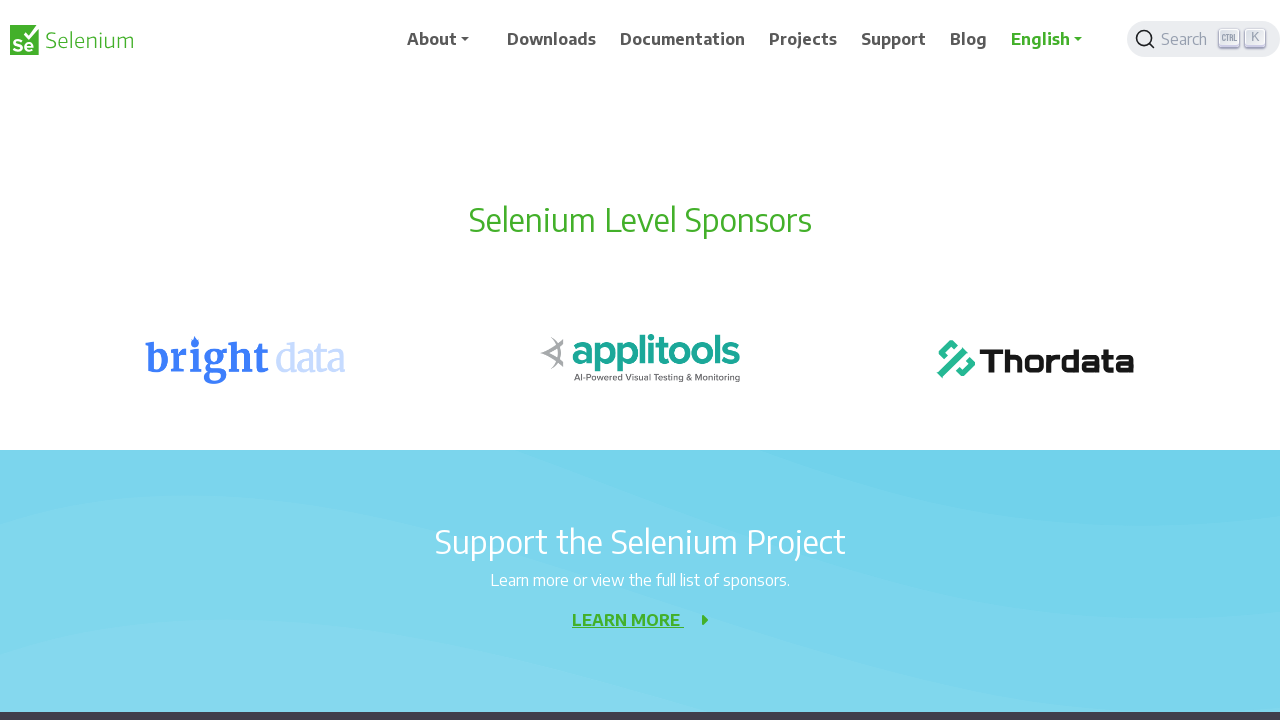

Waited 500ms for page to settle after scrolling
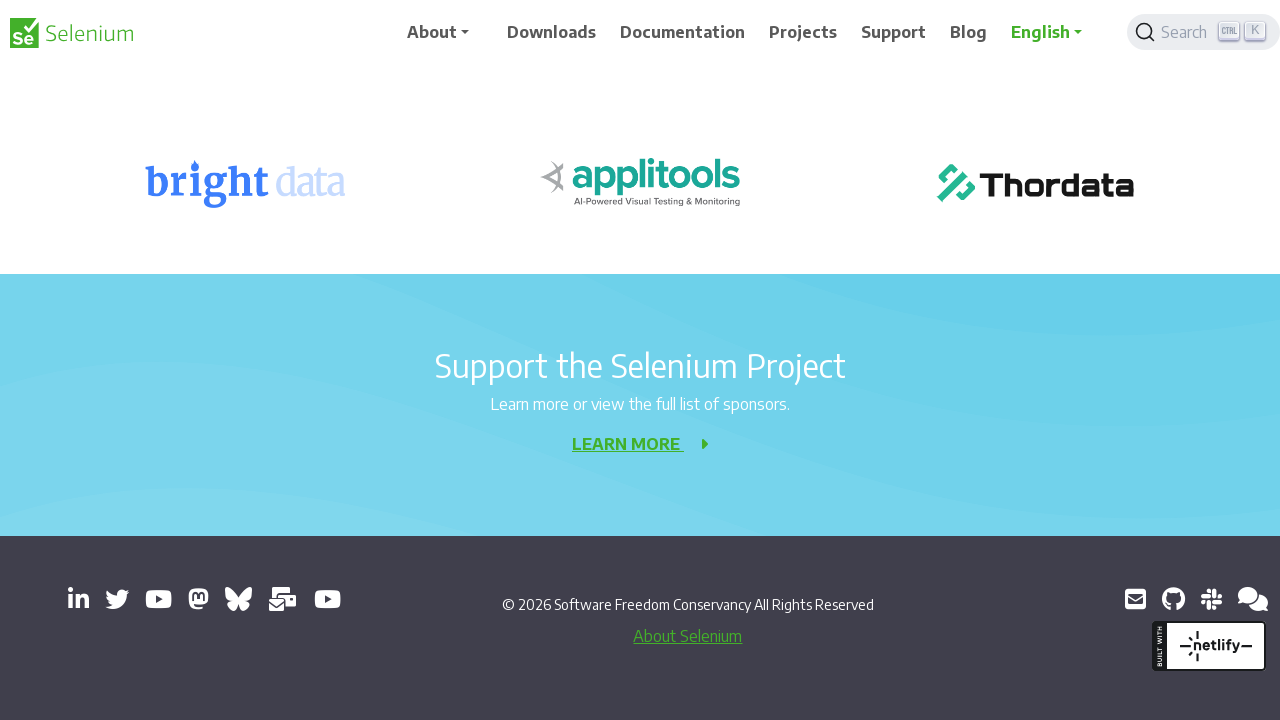

Scrolled down the page by 200 pixels
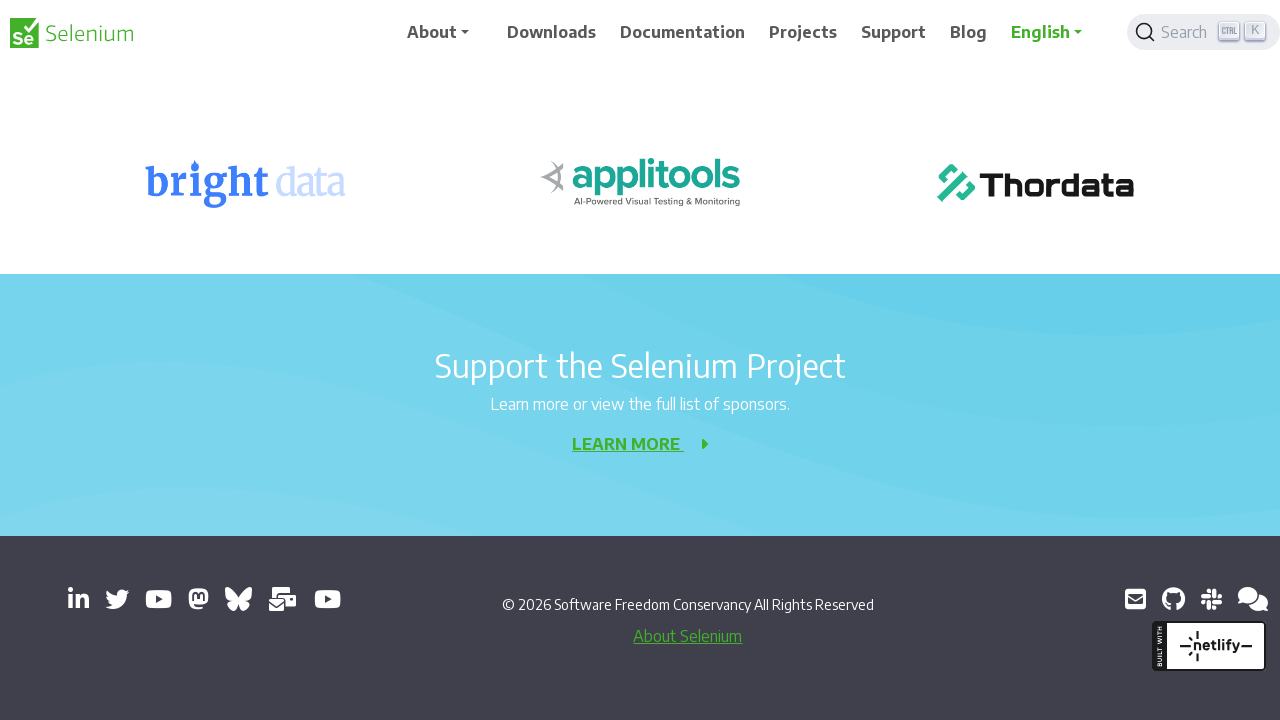

Waited 500ms for page to settle after scrolling
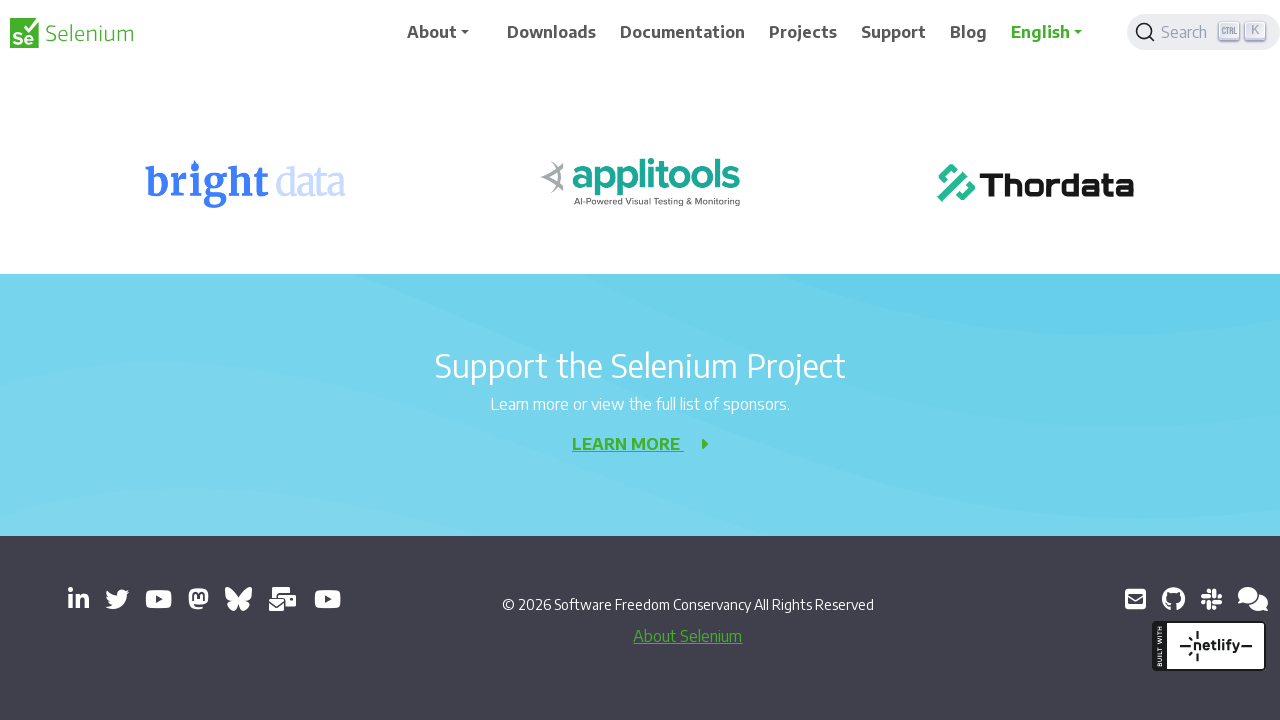

Scrolled down the page by 200 pixels
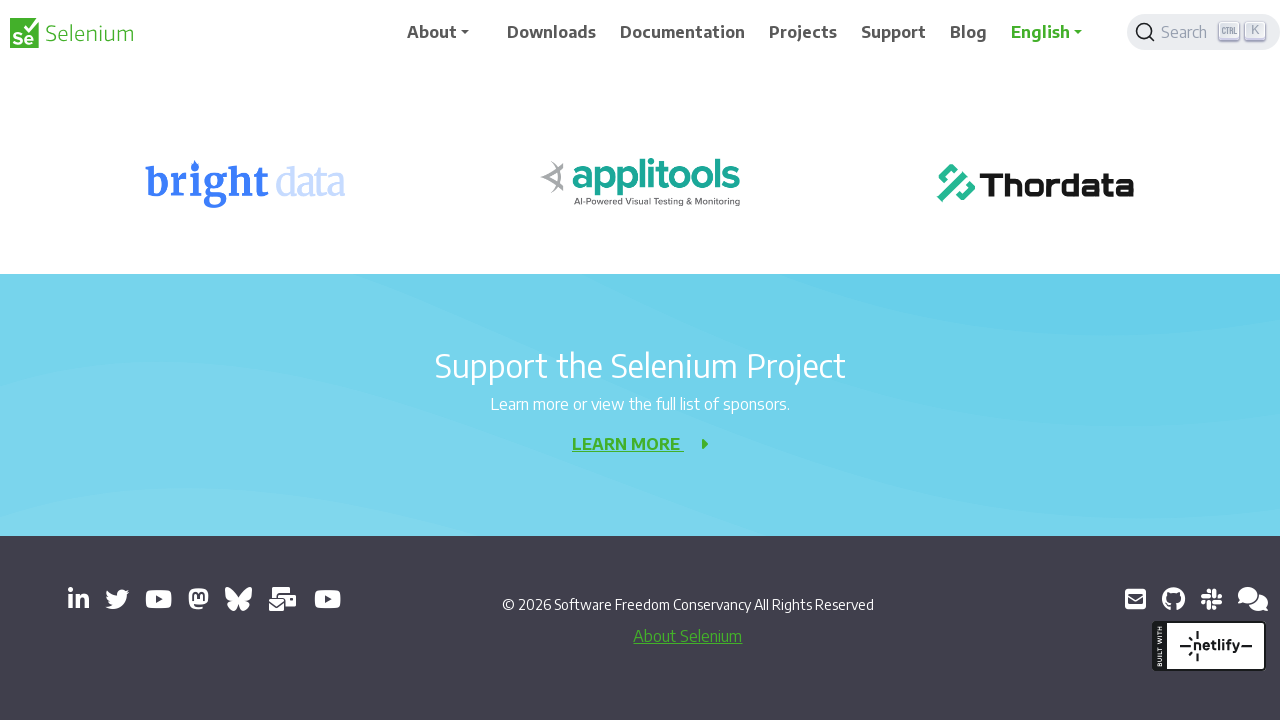

Waited 500ms for page to settle after scrolling
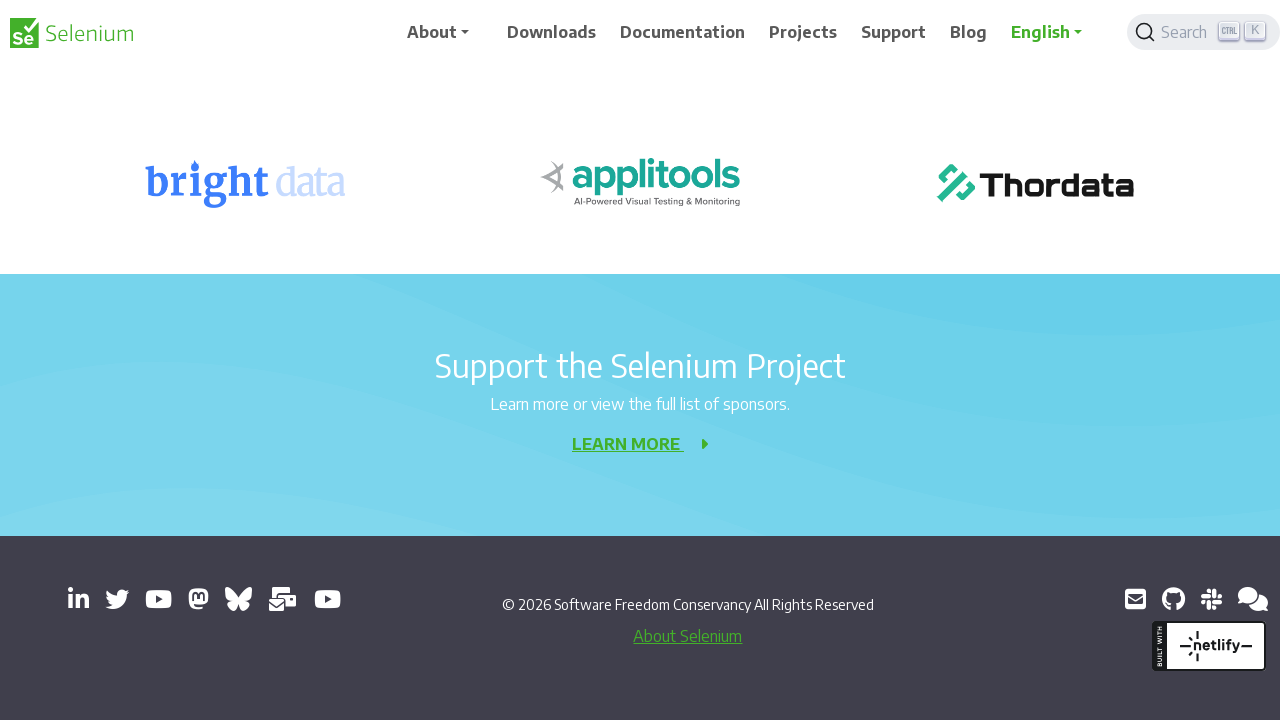

Scrolled down the page by 200 pixels
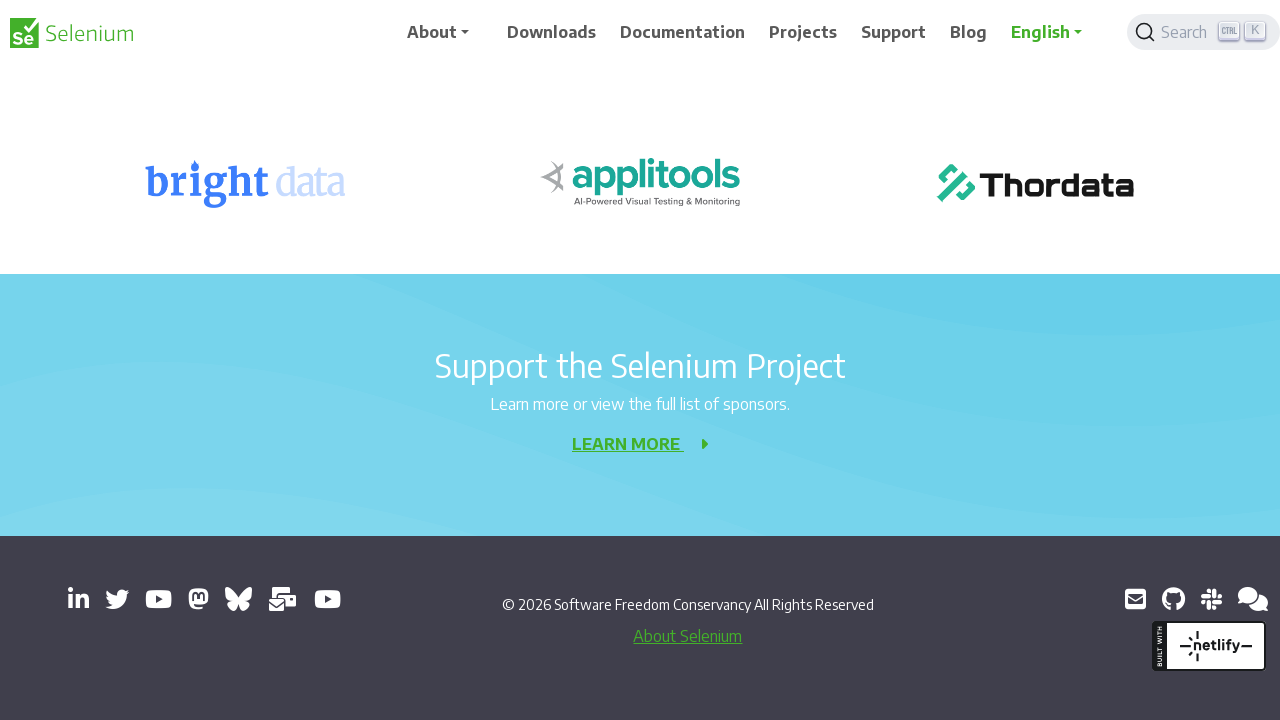

Waited 500ms for page to settle after scrolling
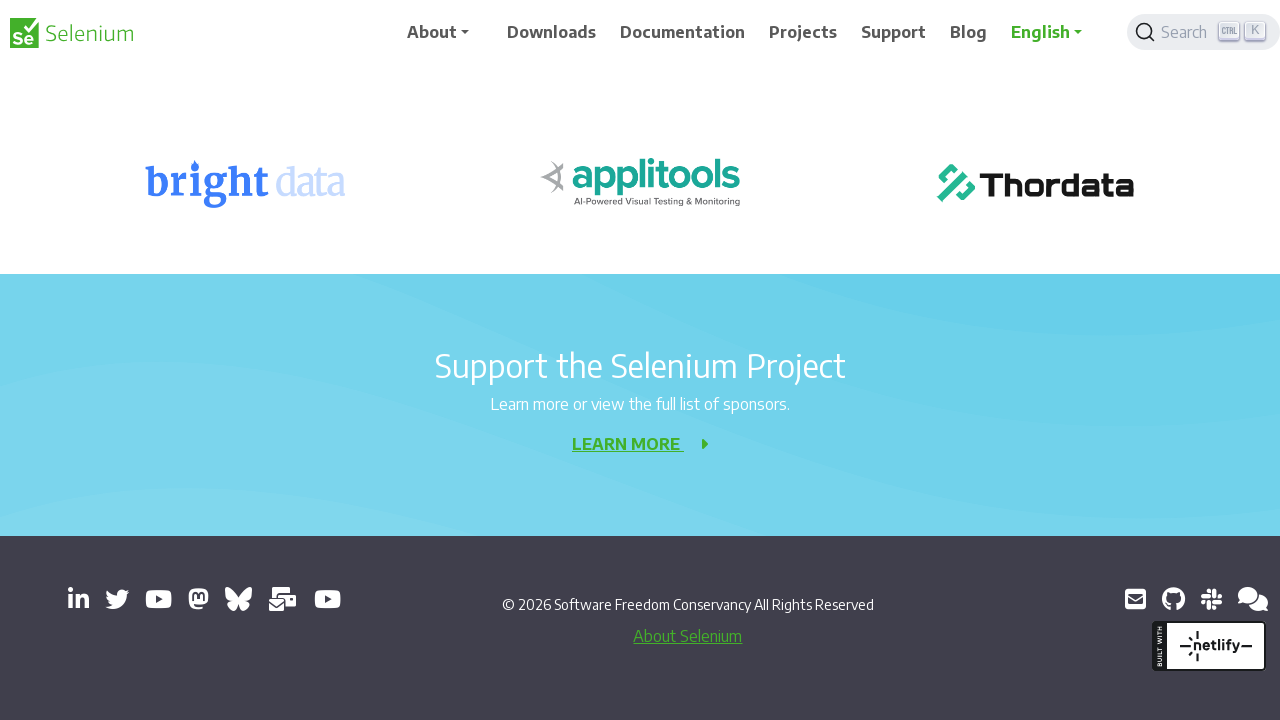

Scrolled down the page by 200 pixels
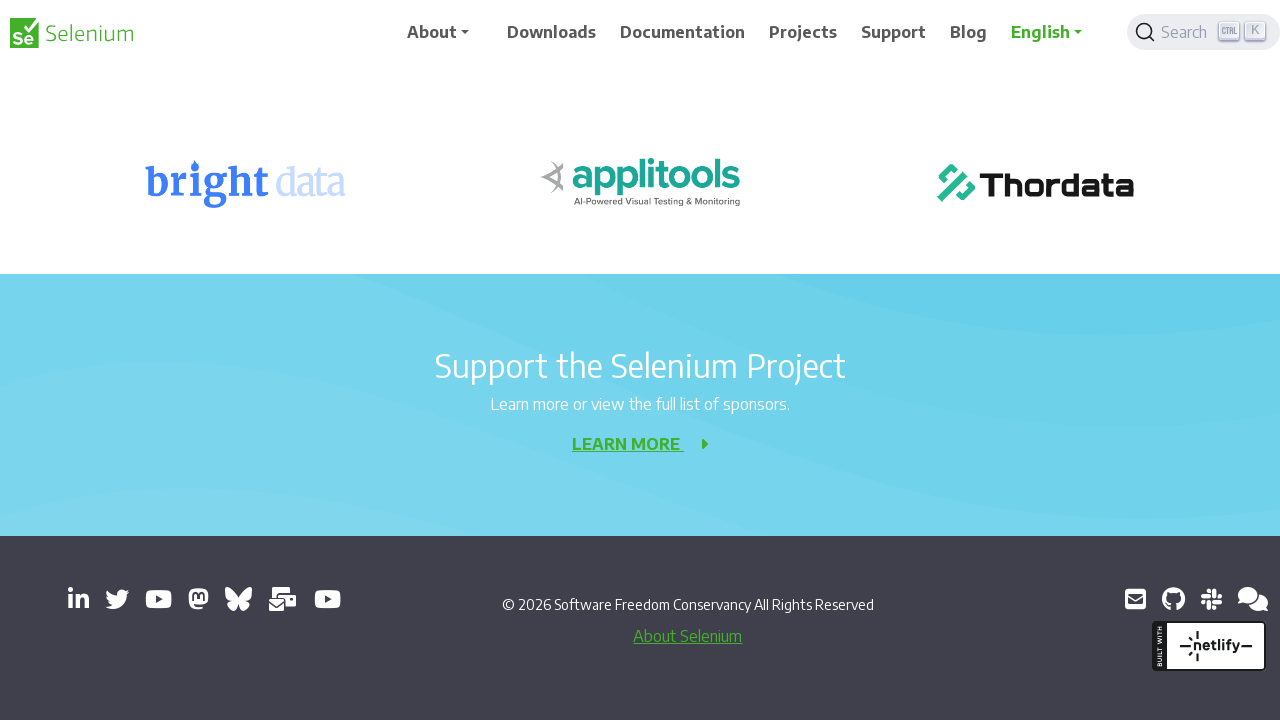

Waited 500ms for page to settle after scrolling
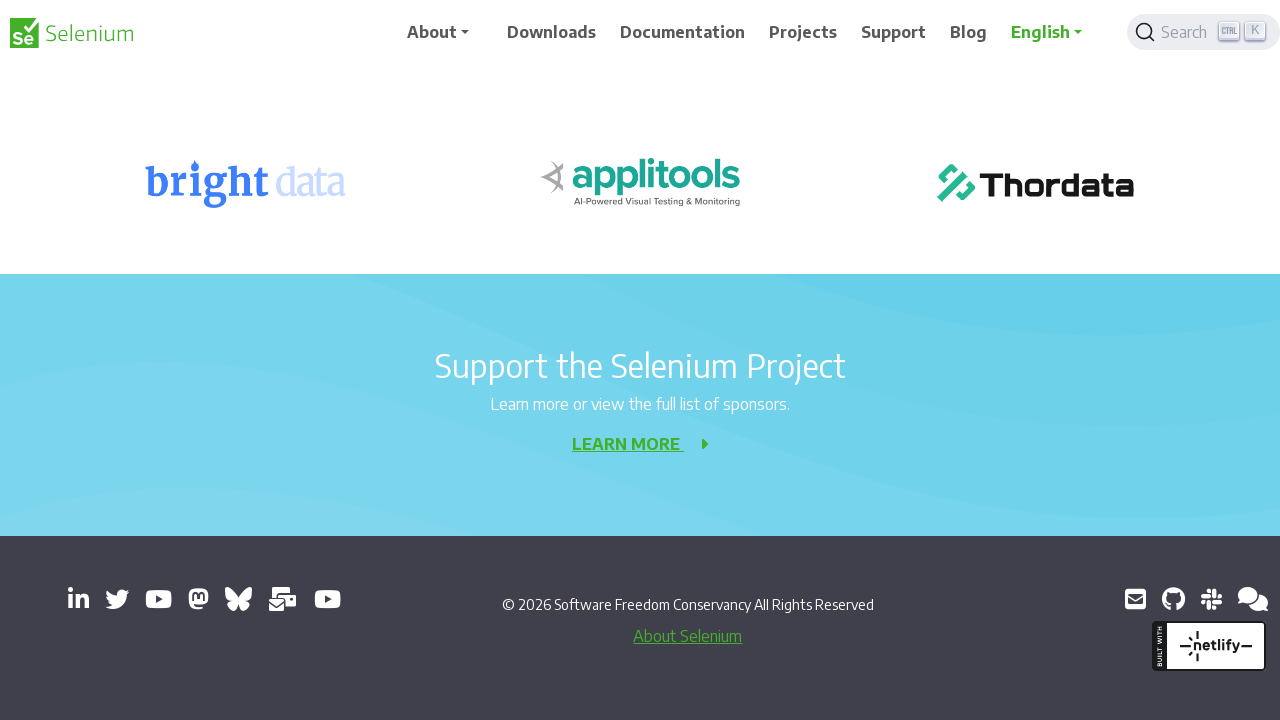

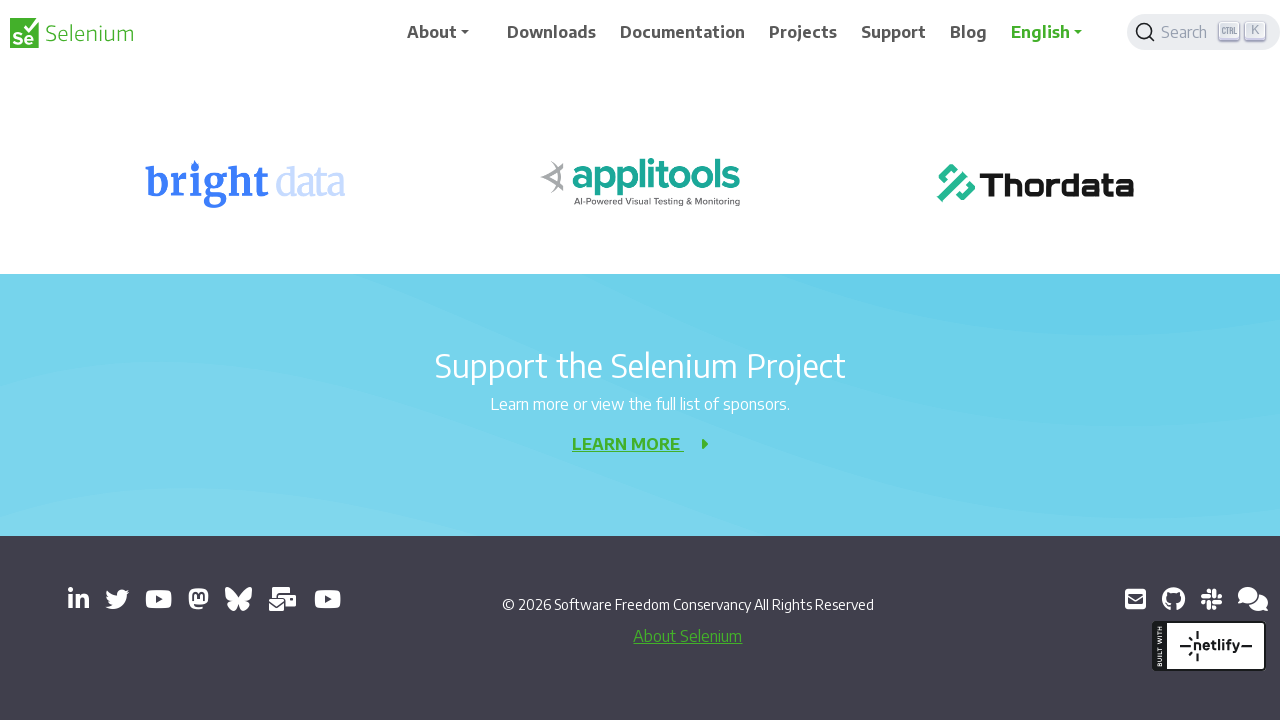